Tests dynamic wait functionality by clicking a timer button and waiting for text to change to "WebDriver"

Starting URL: http://seleniumpractise.blogspot.in/2016/08/how-to-use-explicit-wait-in-selenium.html

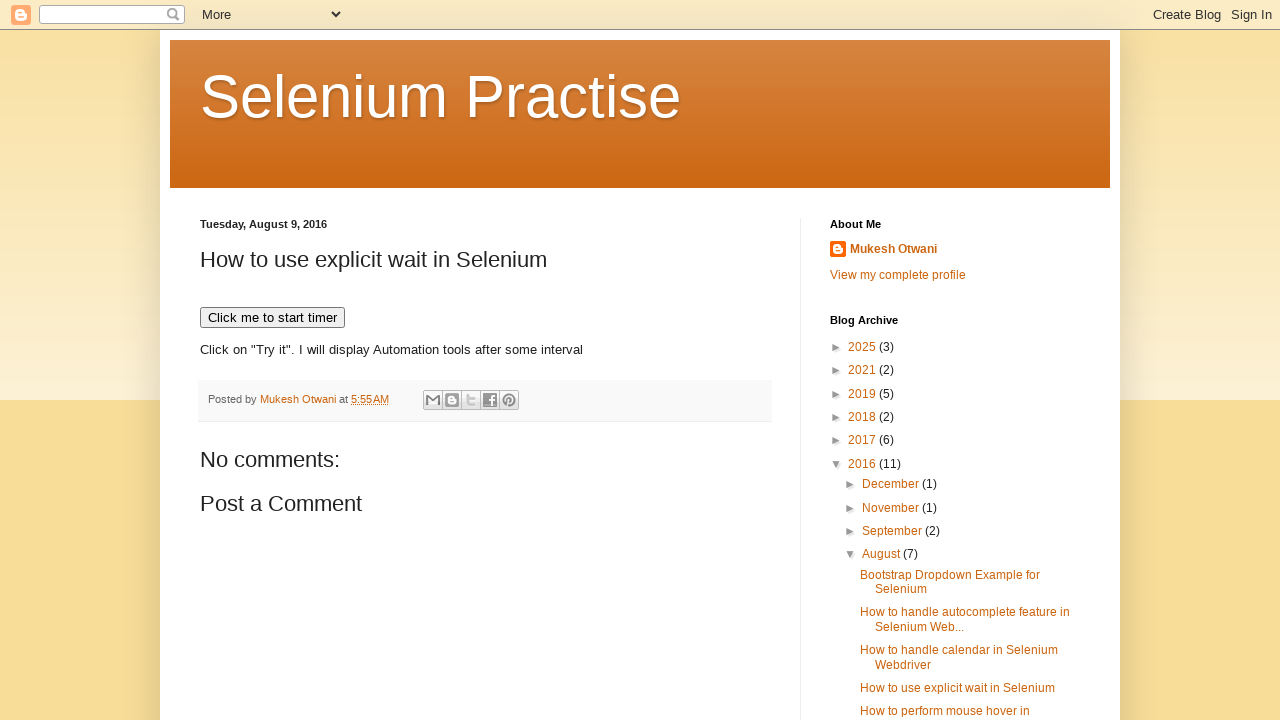

Navigated to explicit wait demo page
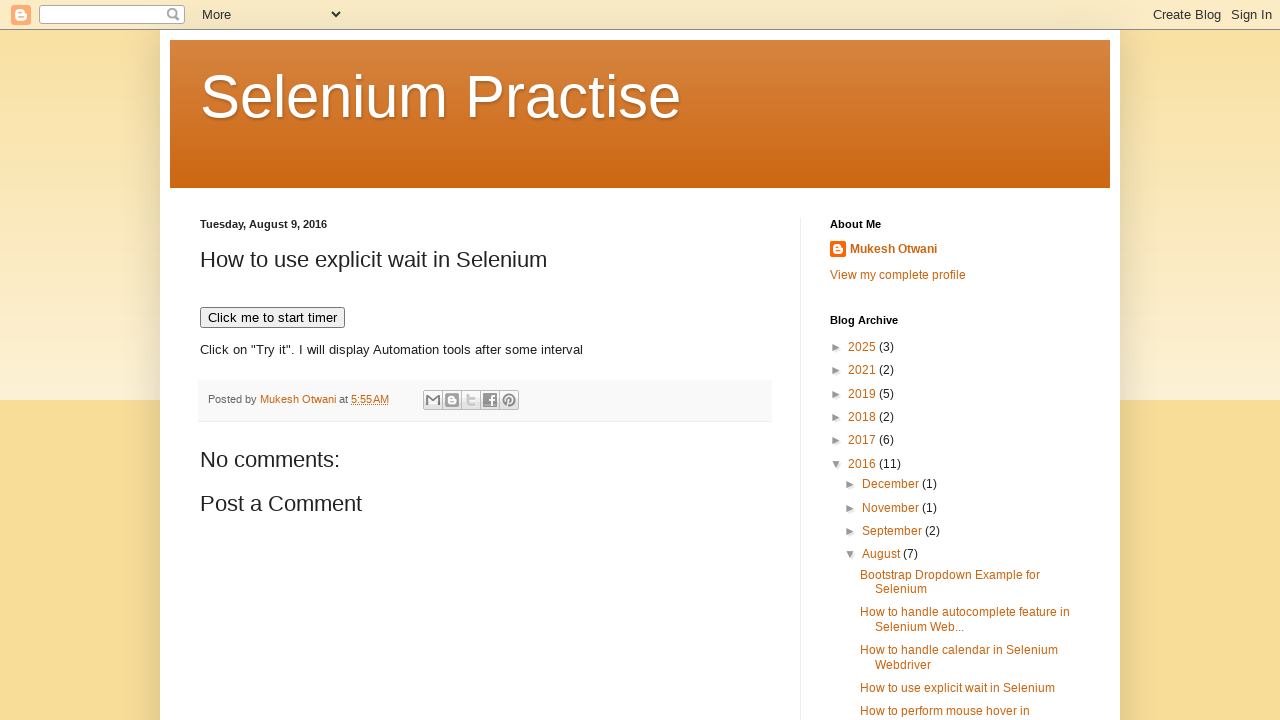

Clicked timer button to start the clock at (272, 318) on xpath=//button[text()='Click me to start timer']
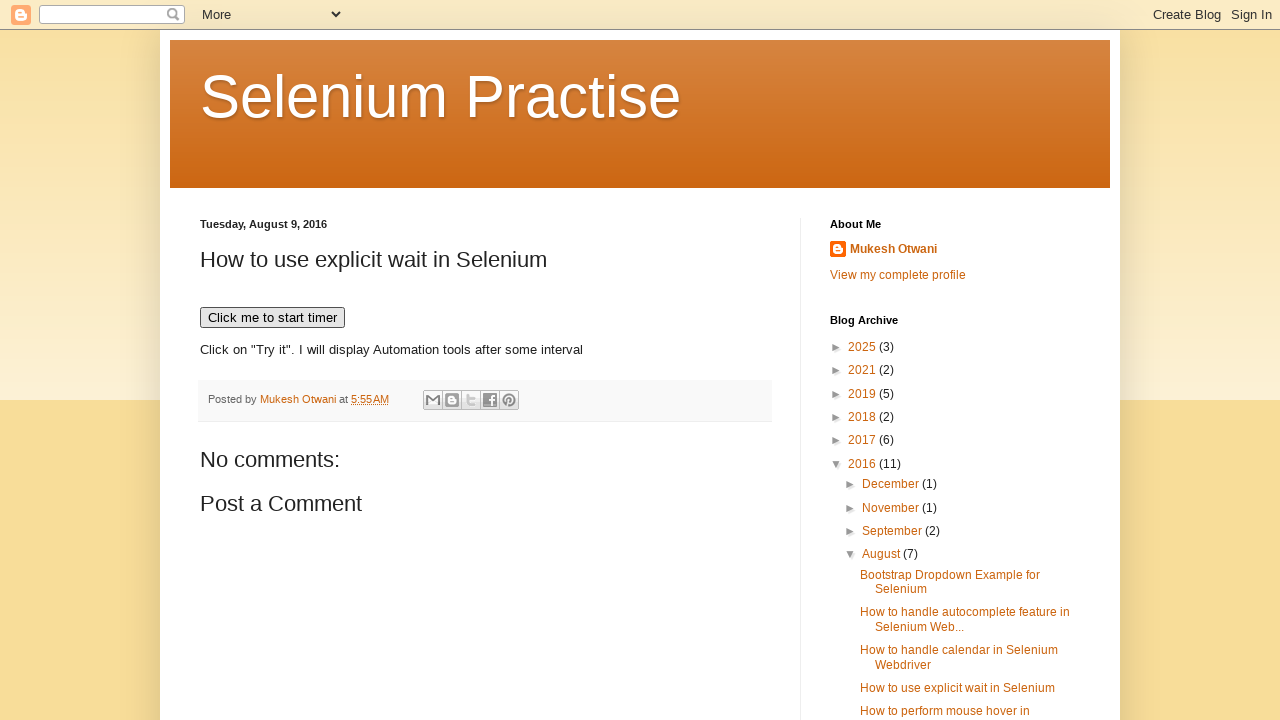

Waited for demo element text to change to 'WebDriver'
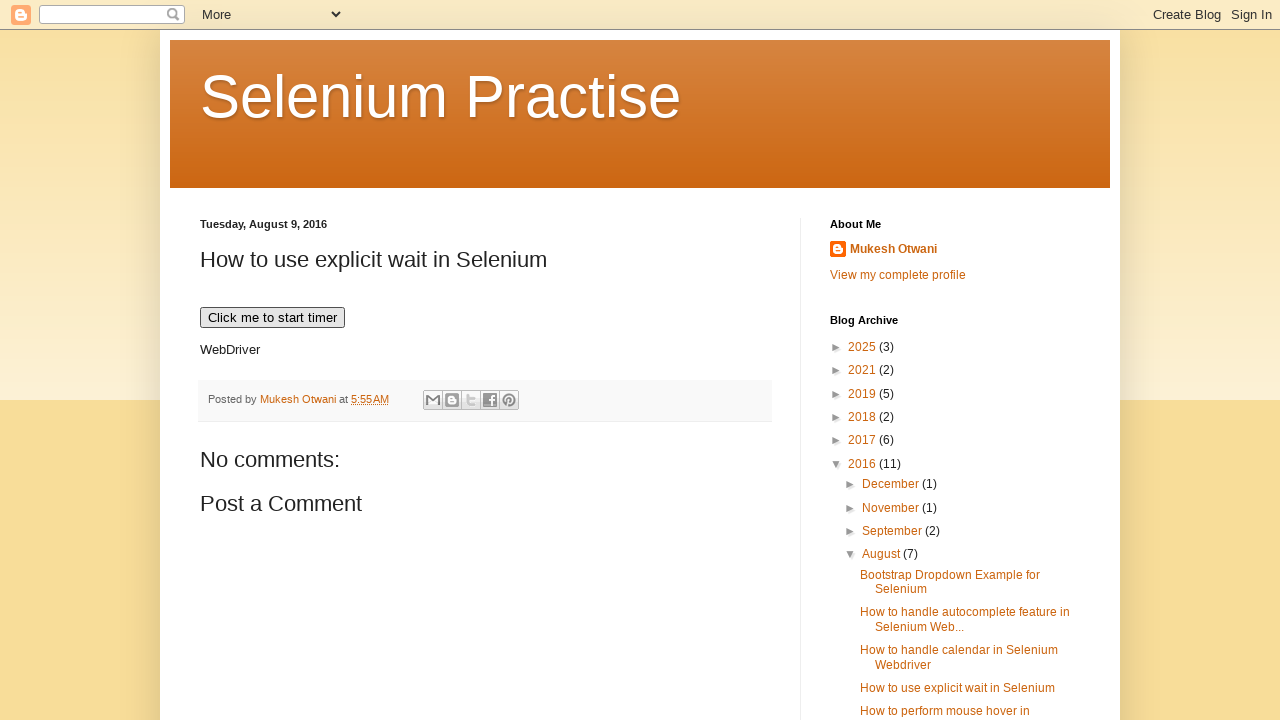

Verified demo element is visible with 'WebDriver' text
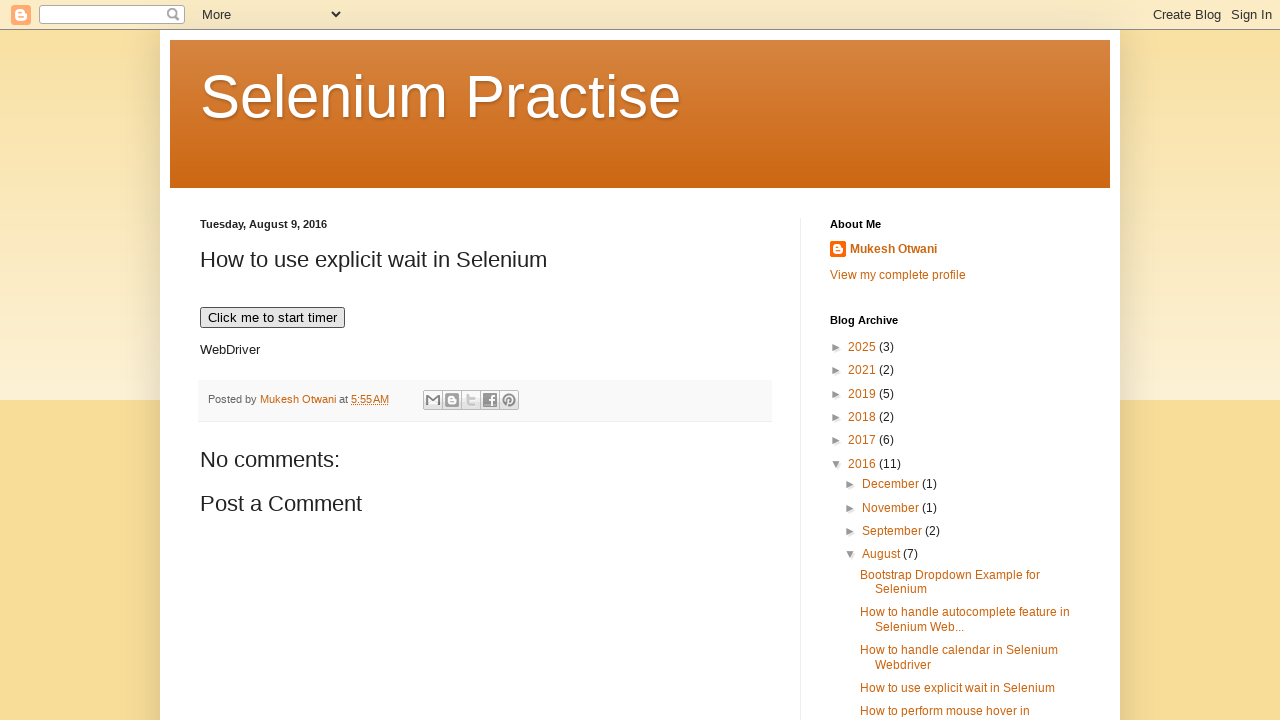

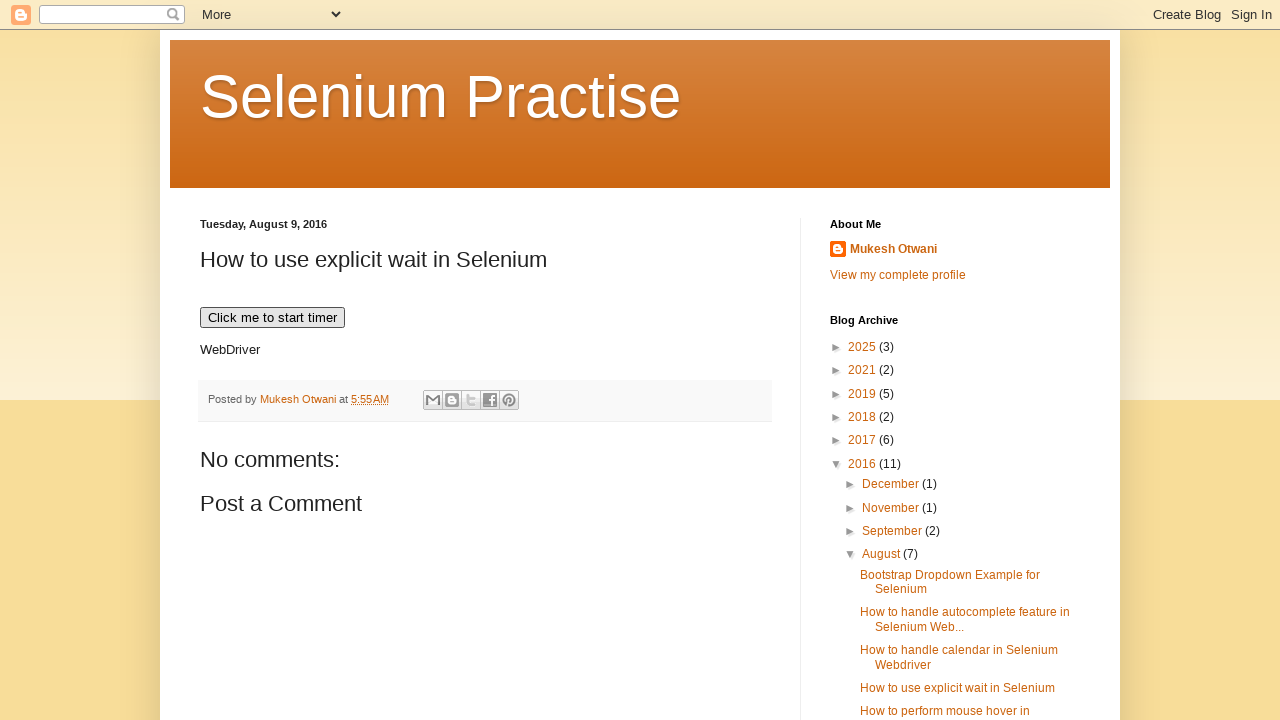